Tests editing a todo item by double-clicking, changing the text, and pressing Enter

Starting URL: https://demo.playwright.dev/todomvc

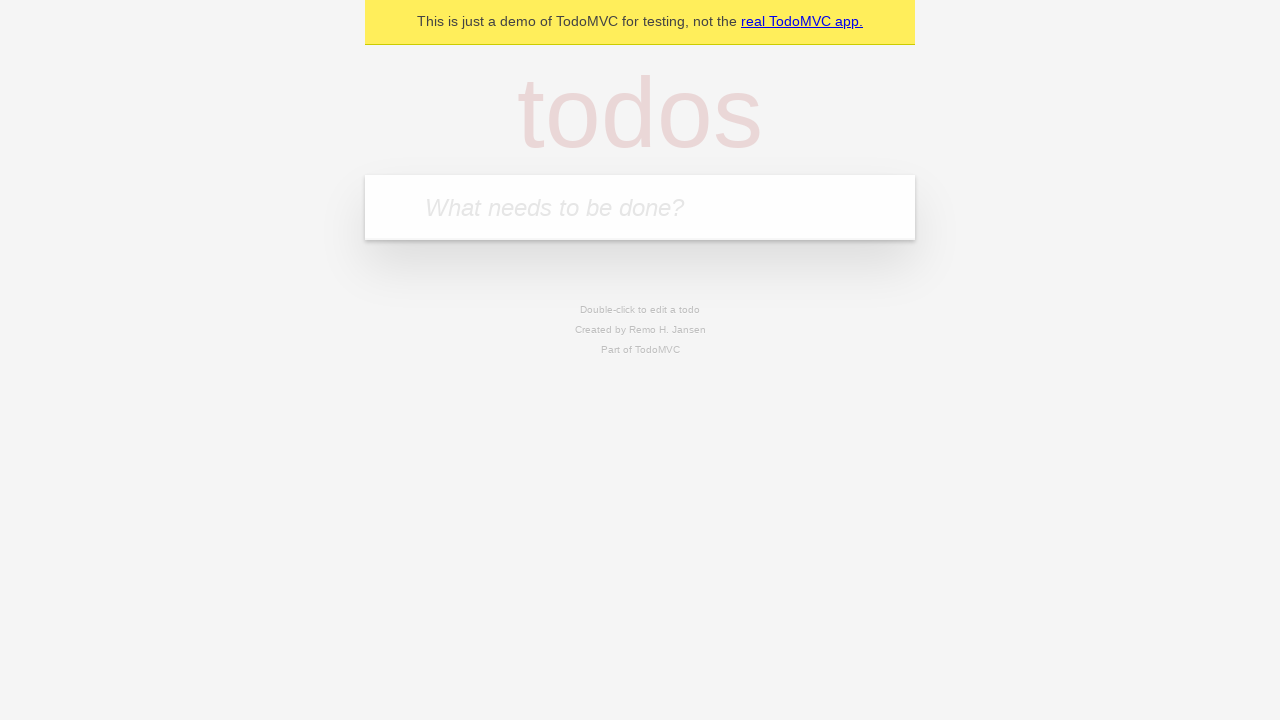

Filled todo input with 'buy some cheese' on internal:attr=[placeholder="What needs to be done?"i]
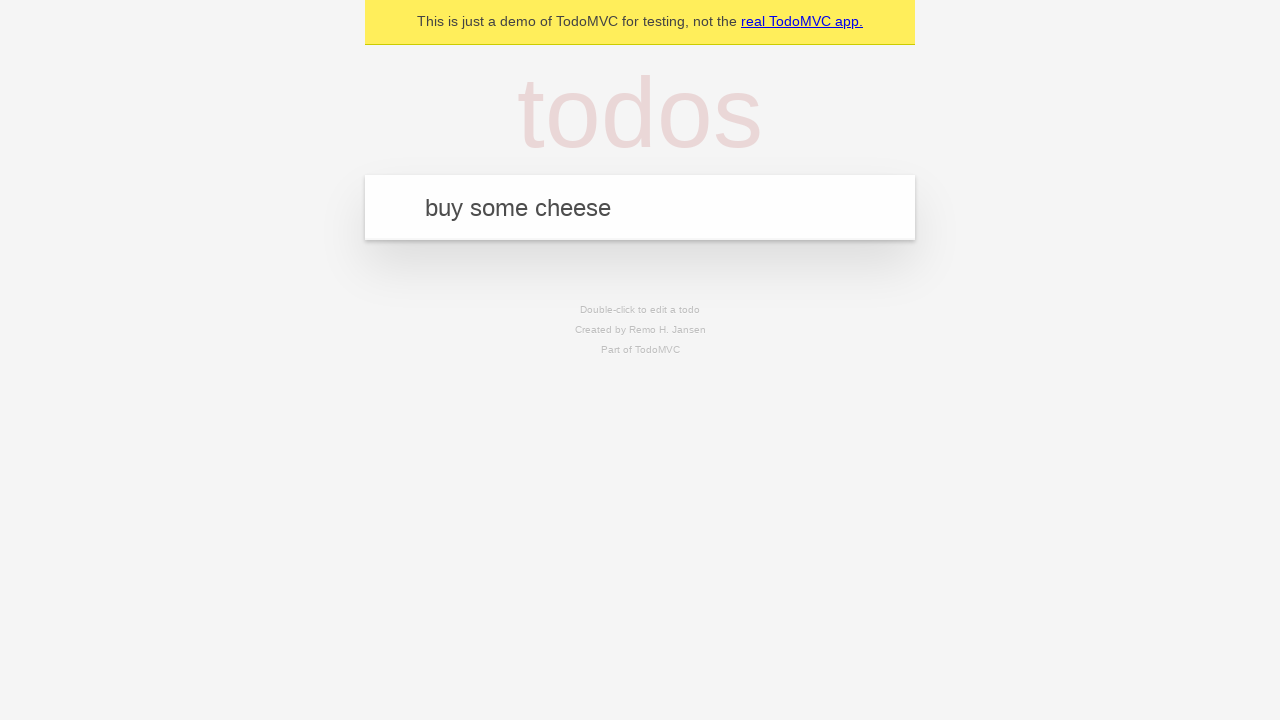

Pressed Enter to add first todo on internal:attr=[placeholder="What needs to be done?"i]
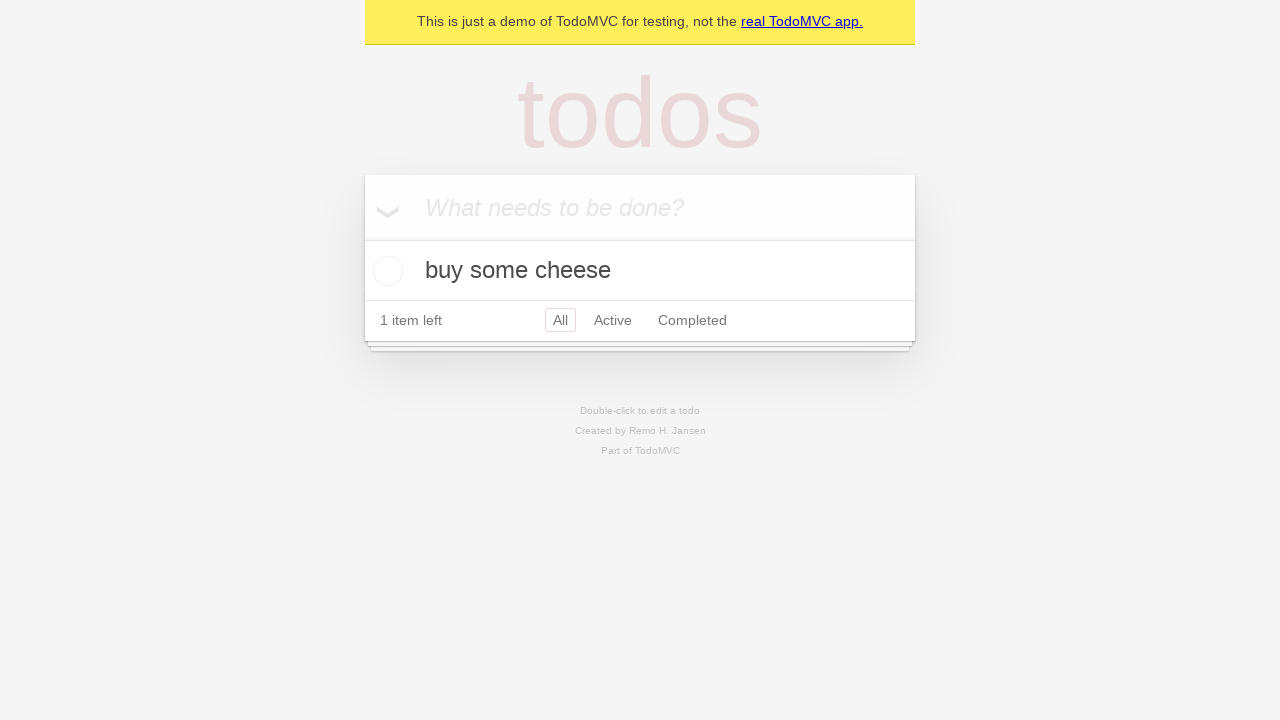

Filled todo input with 'feed the cat' on internal:attr=[placeholder="What needs to be done?"i]
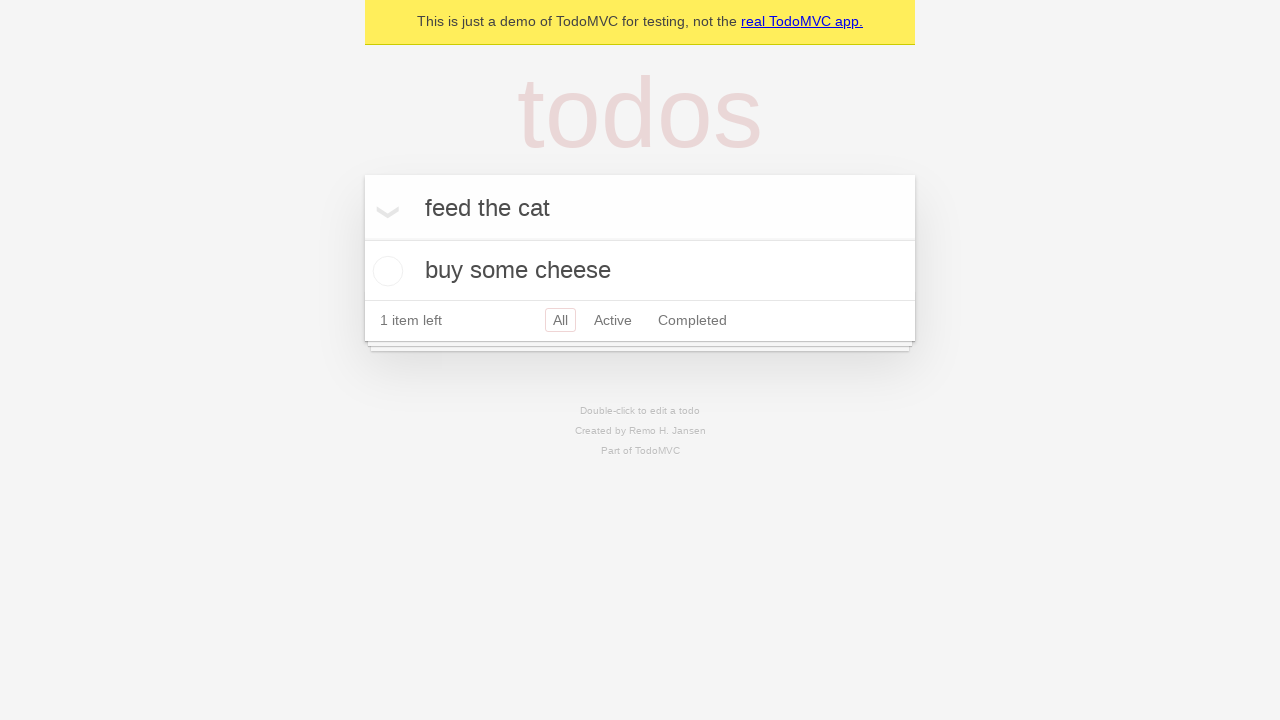

Pressed Enter to add second todo on internal:attr=[placeholder="What needs to be done?"i]
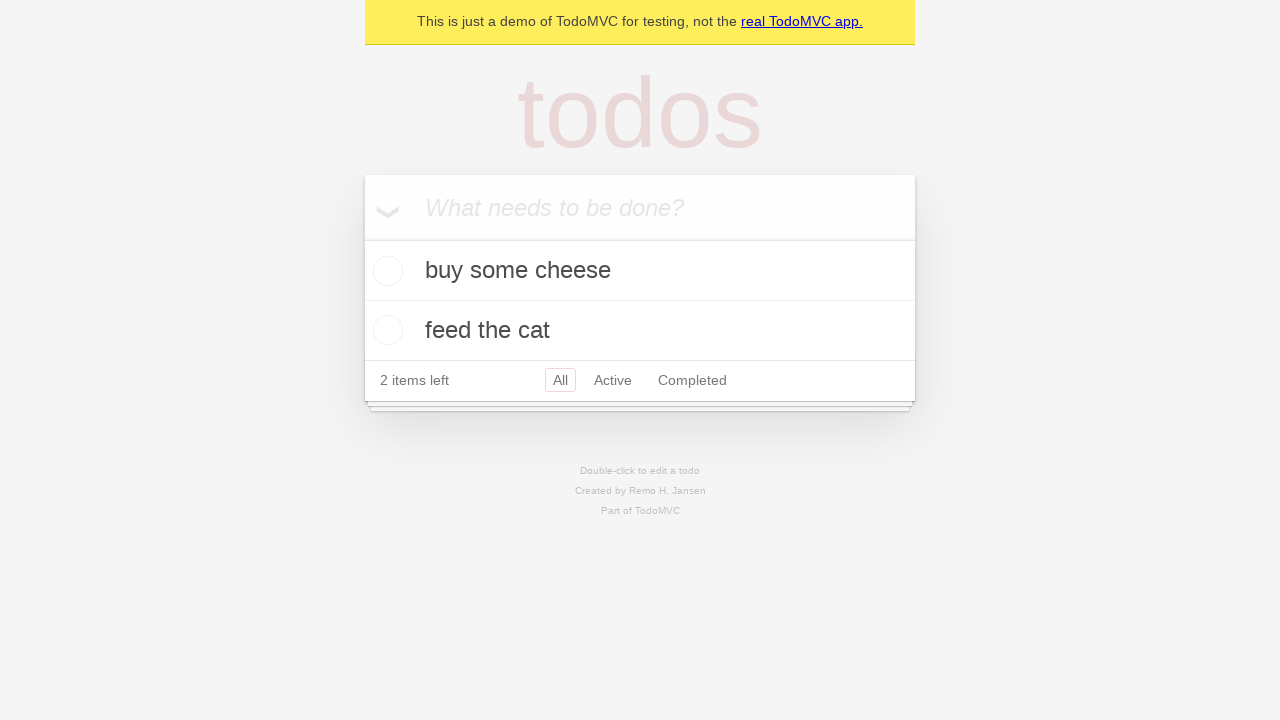

Filled todo input with 'book a doctors appointment' on internal:attr=[placeholder="What needs to be done?"i]
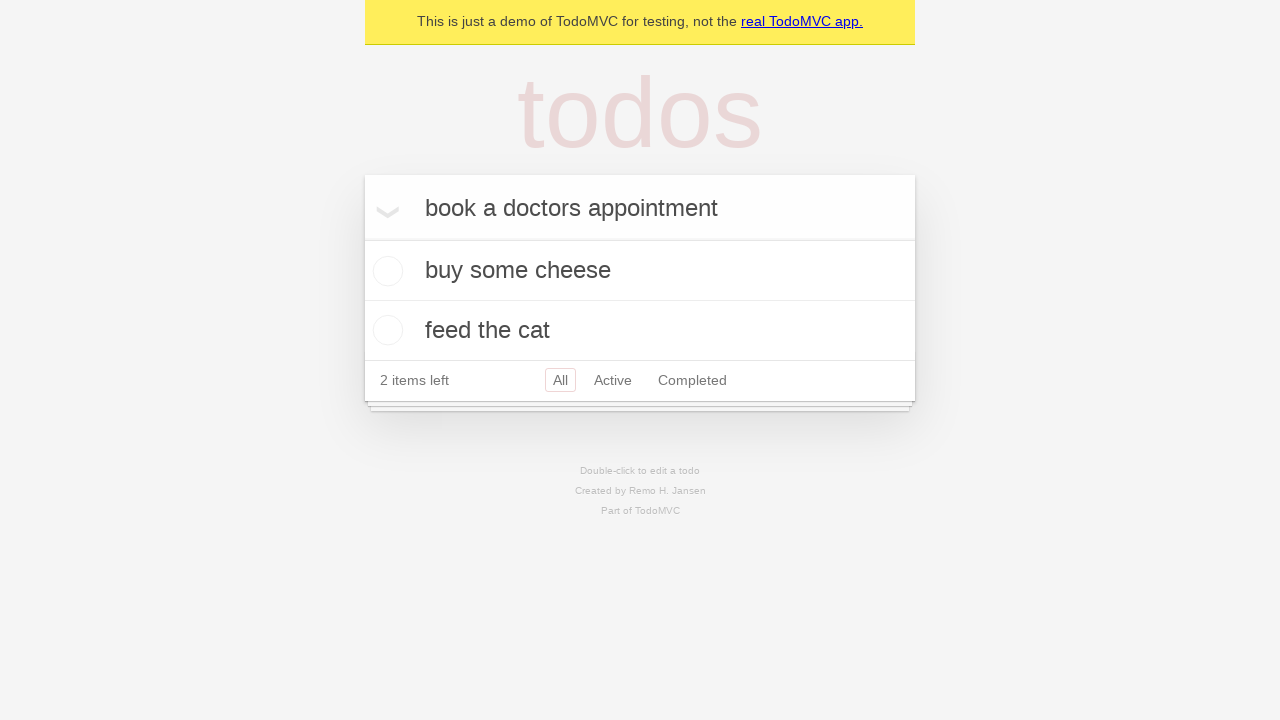

Pressed Enter to add third todo on internal:attr=[placeholder="What needs to be done?"i]
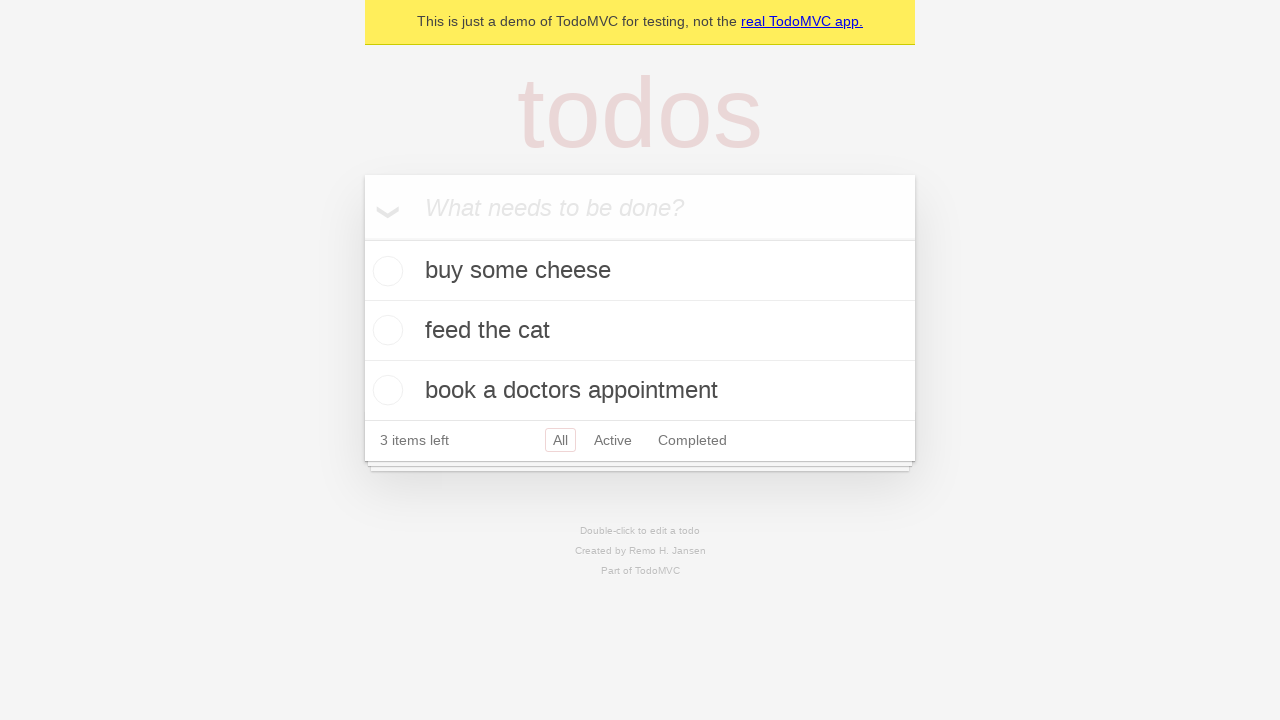

Double-clicked second todo item to enter edit mode at (640, 331) on internal:testid=[data-testid="todo-item"s] >> nth=1
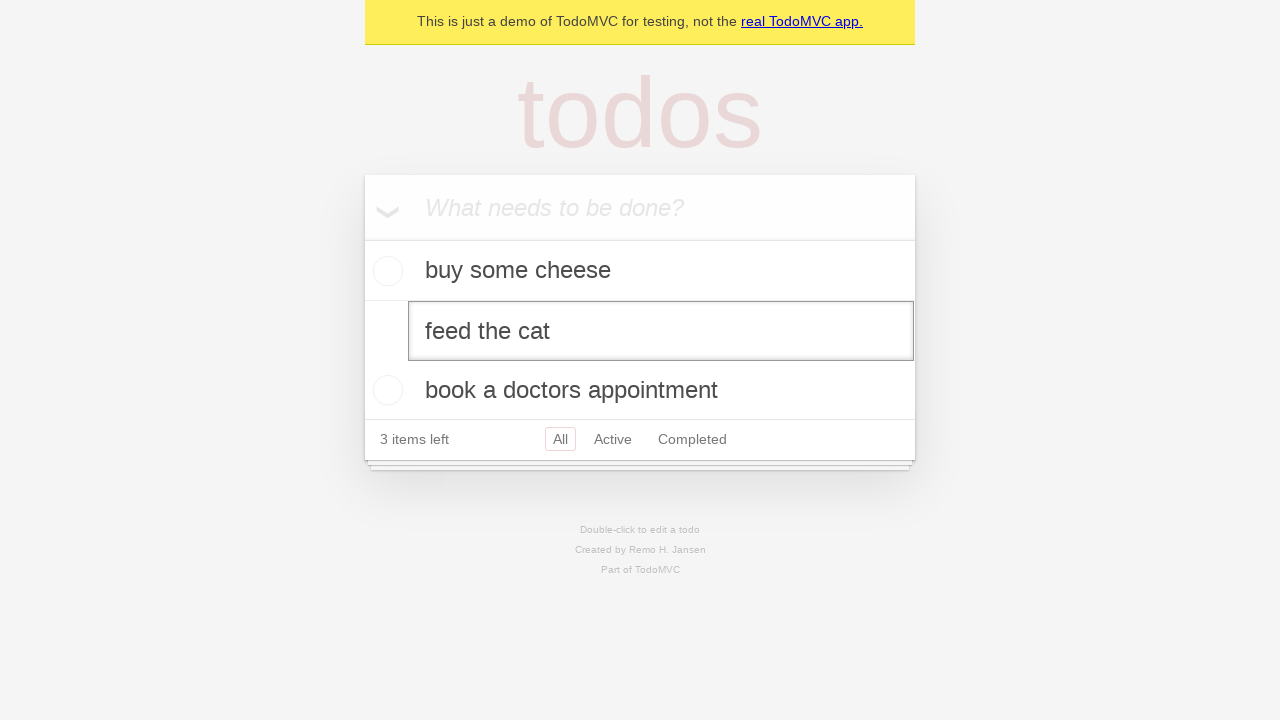

Changed todo text to 'buy some sausages' on internal:testid=[data-testid="todo-item"s] >> nth=1 >> internal:role=textbox[nam
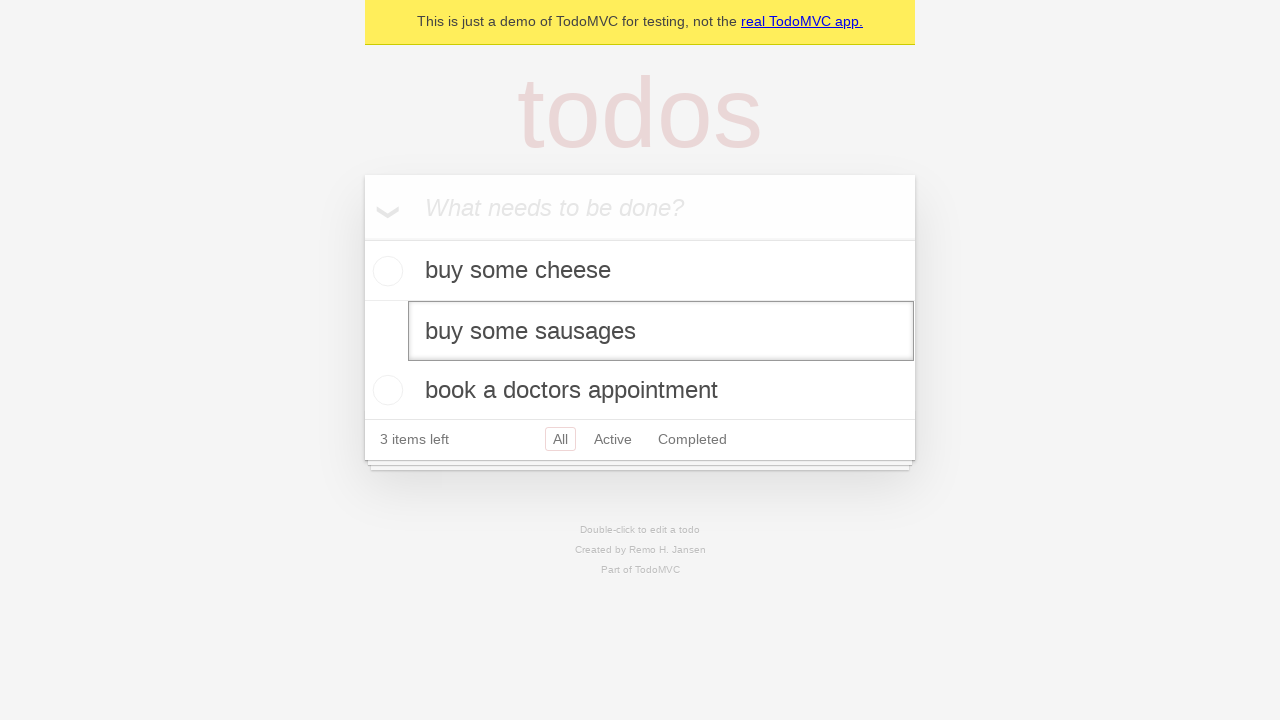

Pressed Enter to confirm todo edit on internal:testid=[data-testid="todo-item"s] >> nth=1 >> internal:role=textbox[nam
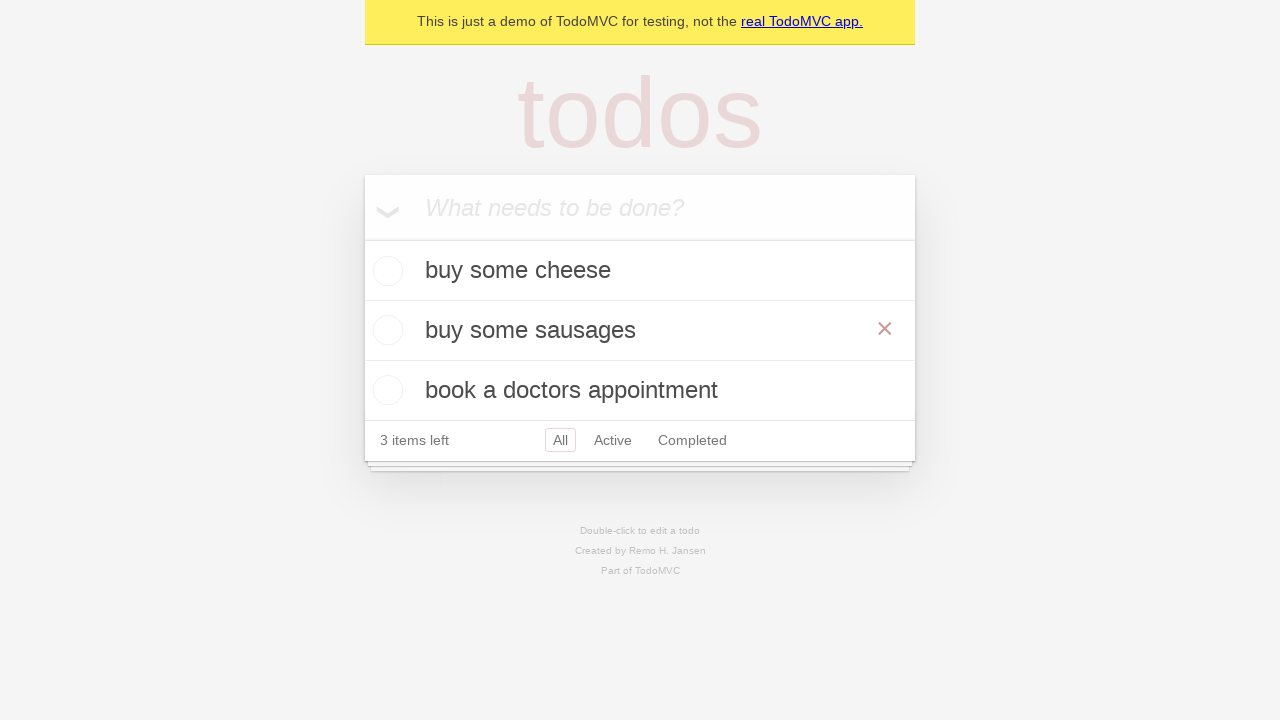

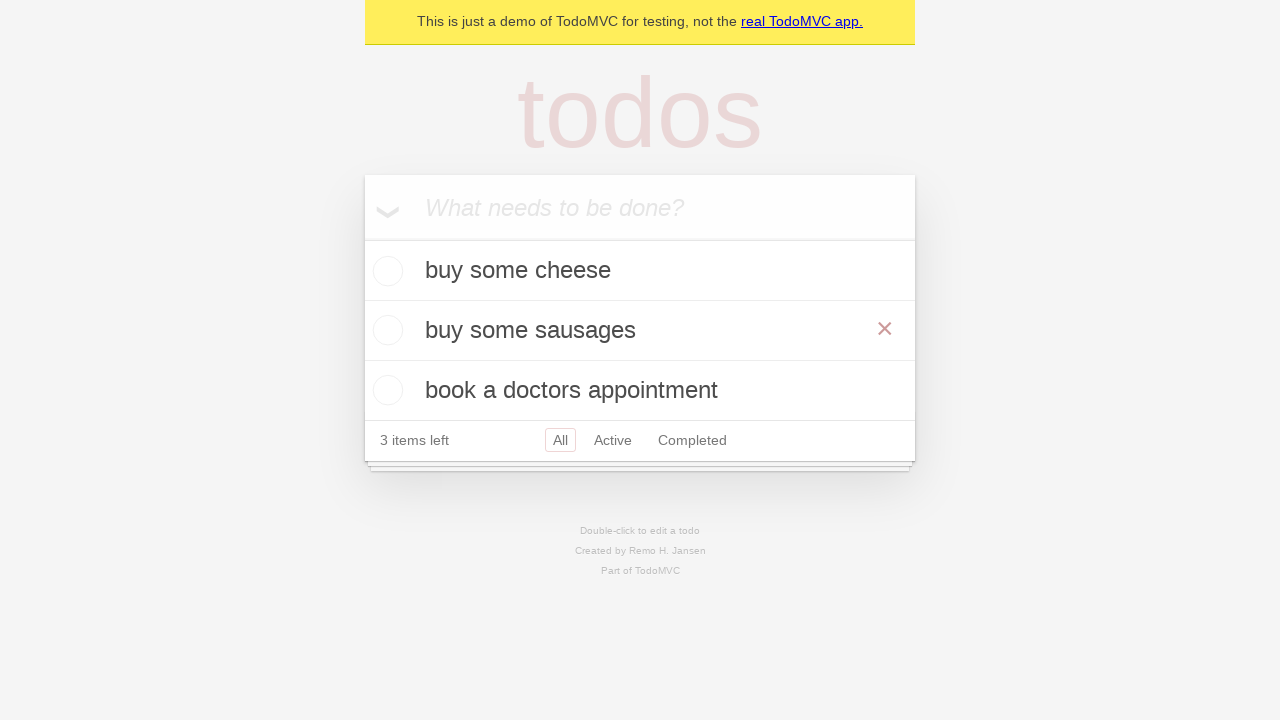